Tests client-side delay handling by clicking a button that triggers an AJAX request and waiting for the delayed response to appear

Starting URL: http://uitestingplayground.com/clientdelay

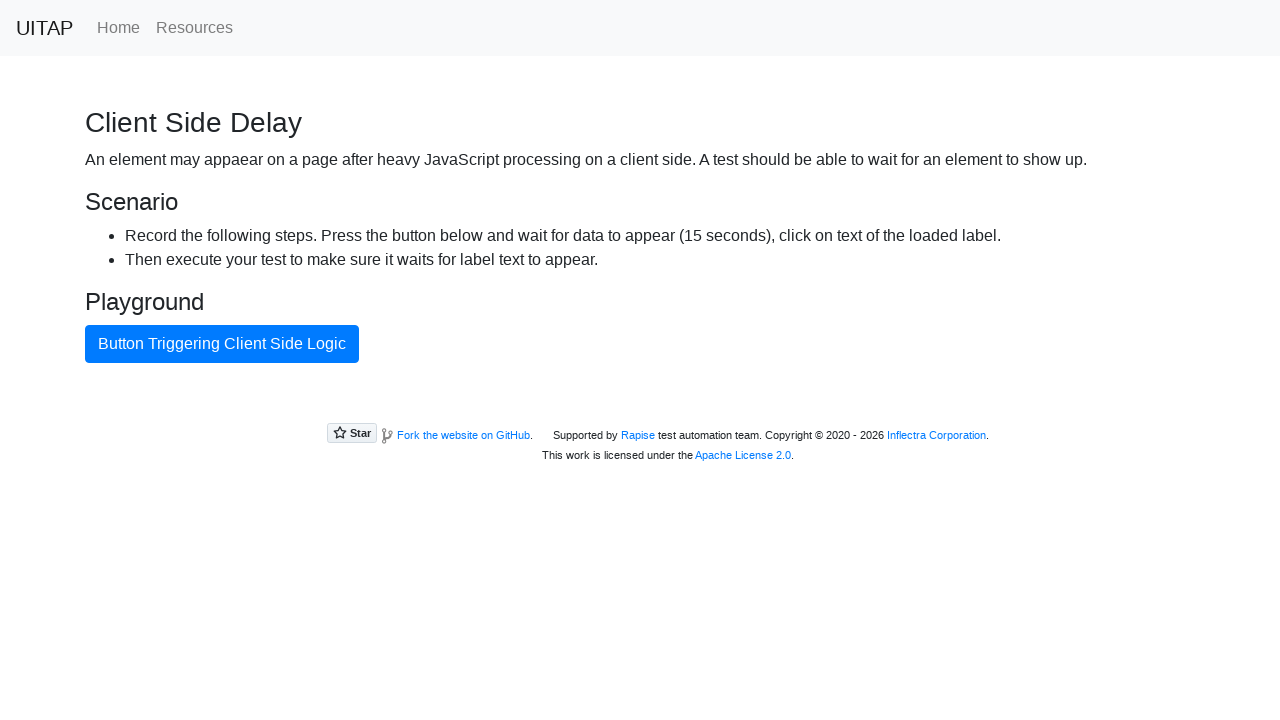

Clicked AJAX button to trigger client-side delay at (222, 344) on #ajaxButton
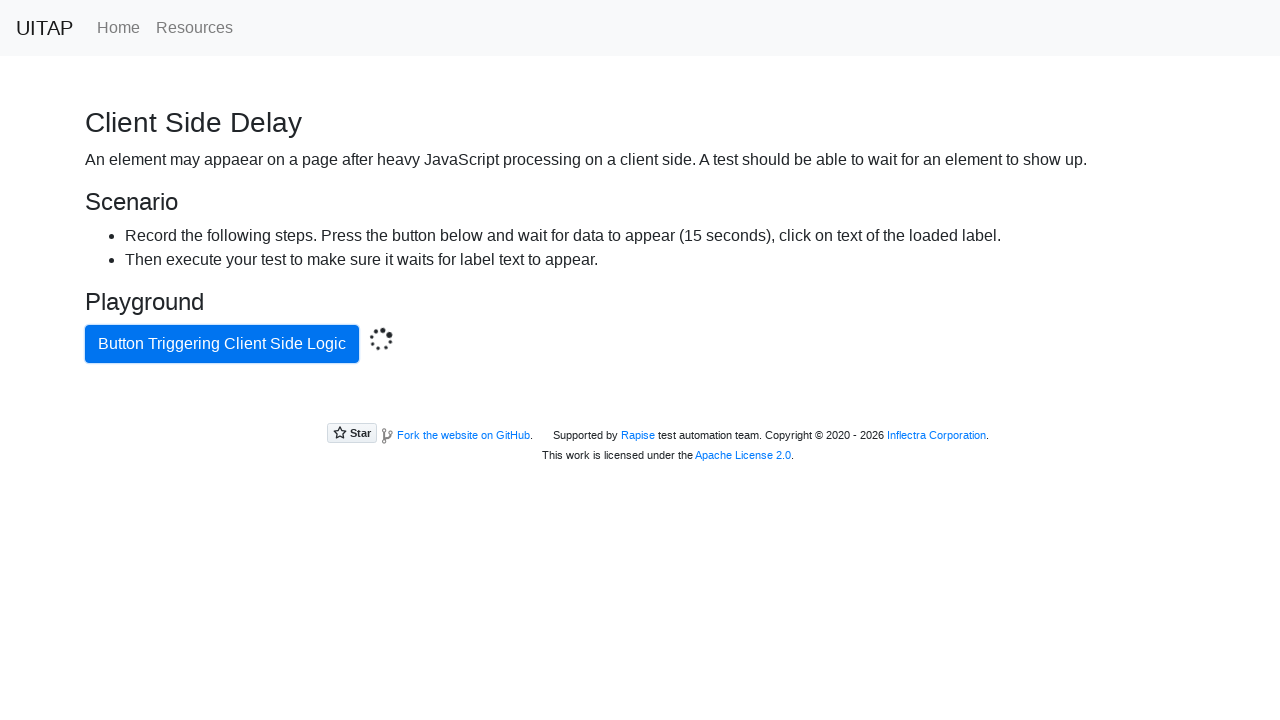

Waited for delayed response text 'Data calculated on the client side.' to appear
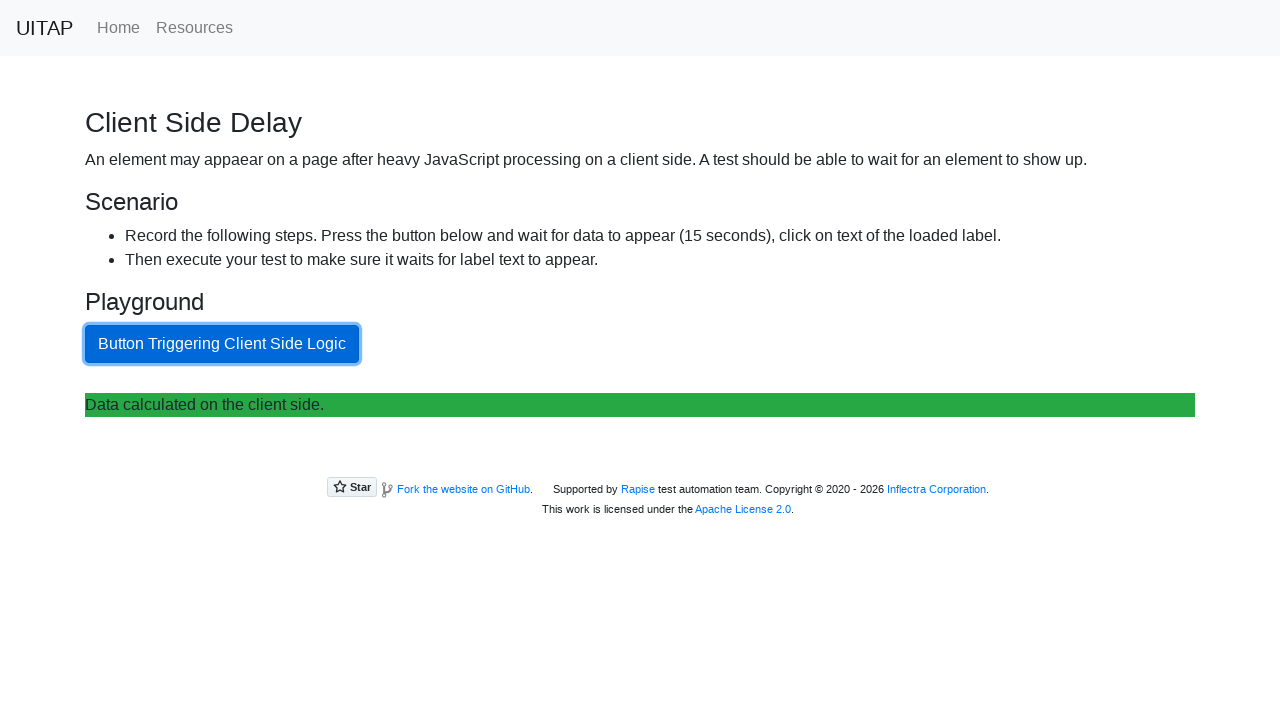

Clicked on the delayed response text element at (640, 405) on xpath=//p[contains(text(), 'Data calculated on the client side.')]
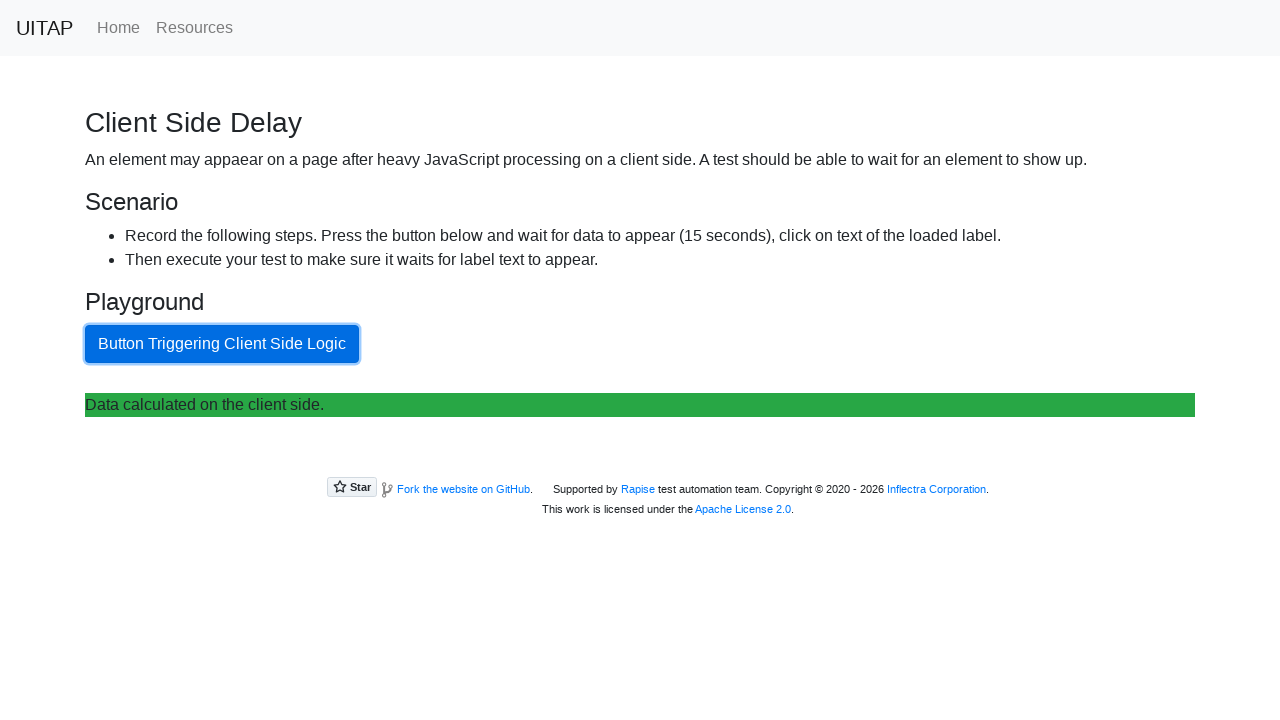

Verified that the text content matches 'Data calculated on the client side.'
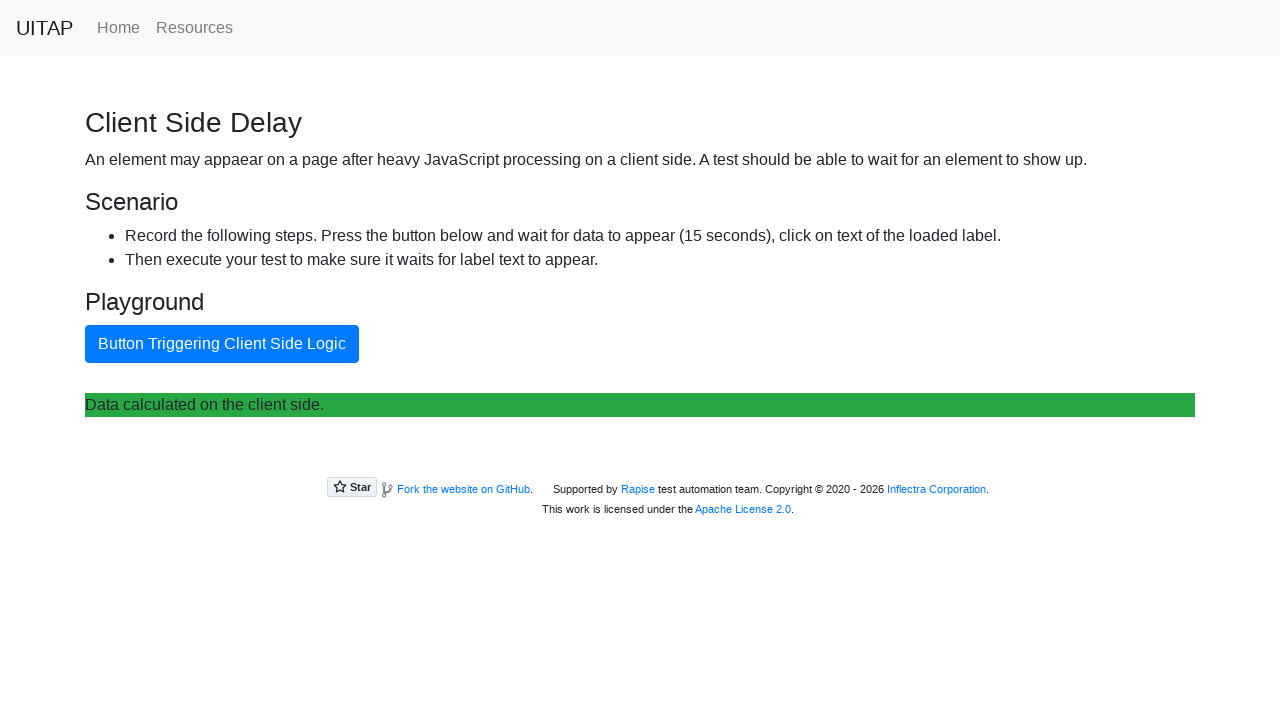

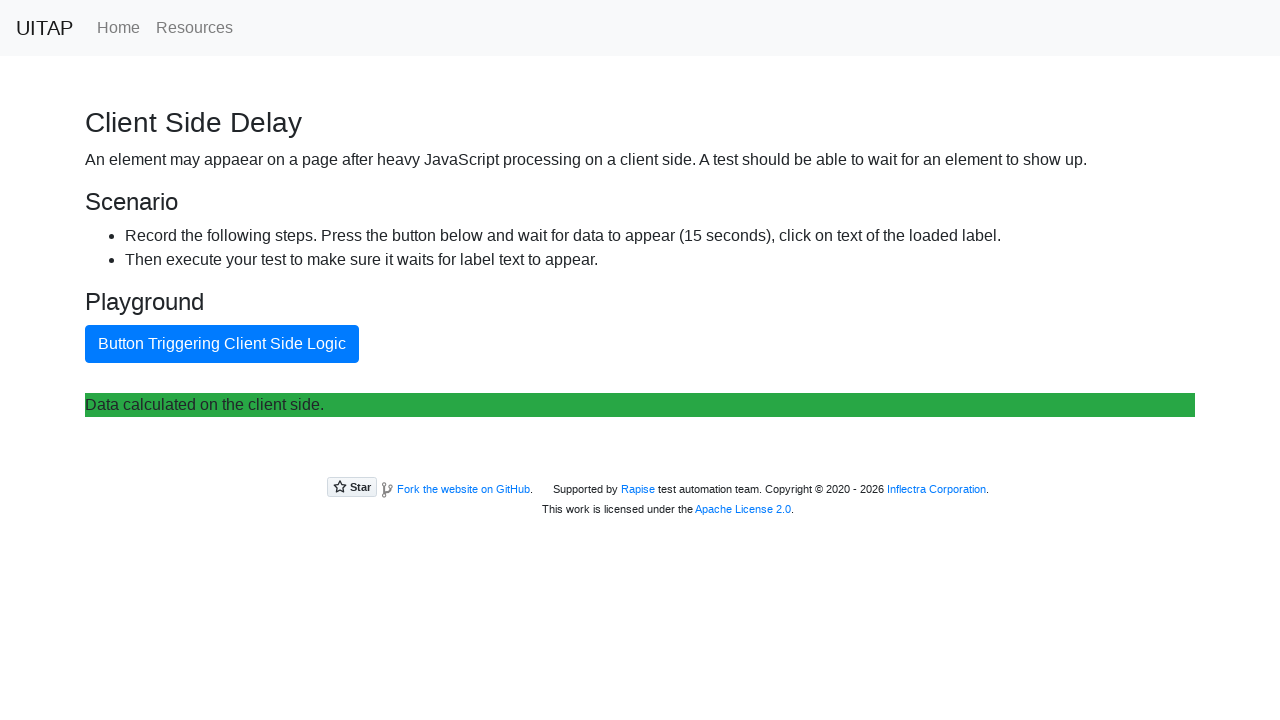